Verifies that the password input field is displayed on the page

Starting URL: https://javabykiran.com/selenium/login.html

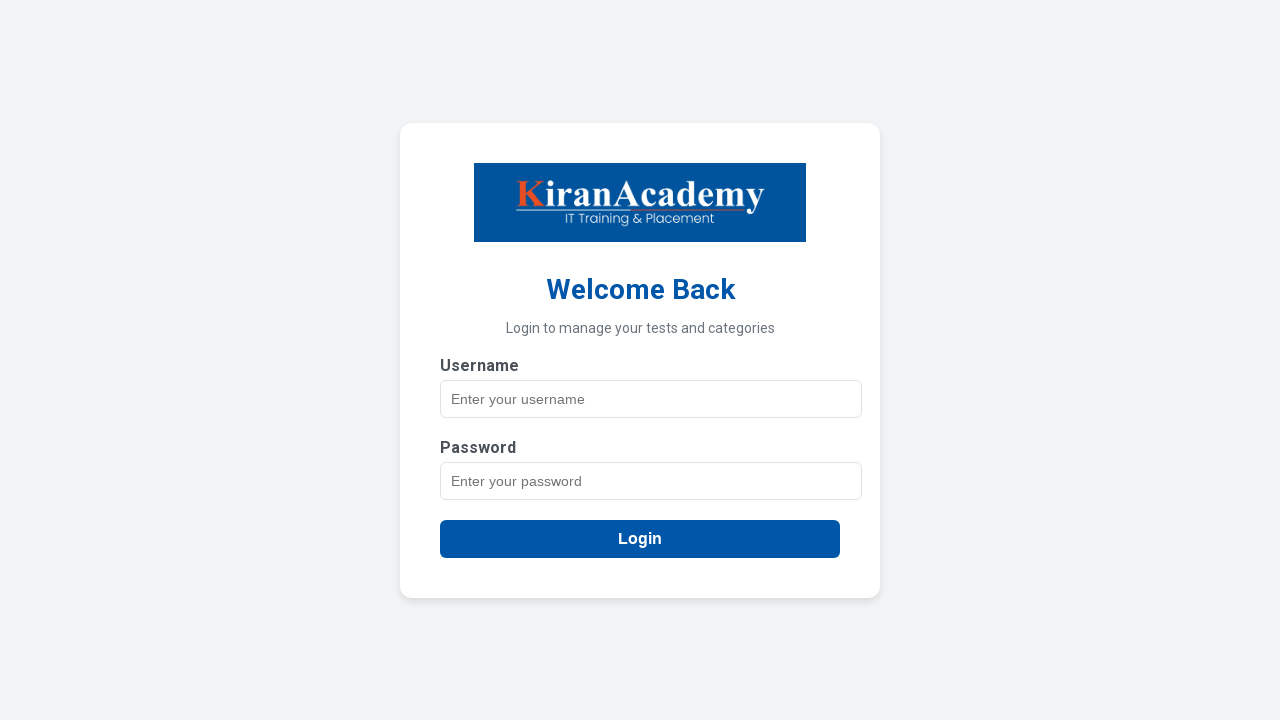

Navigated to login page
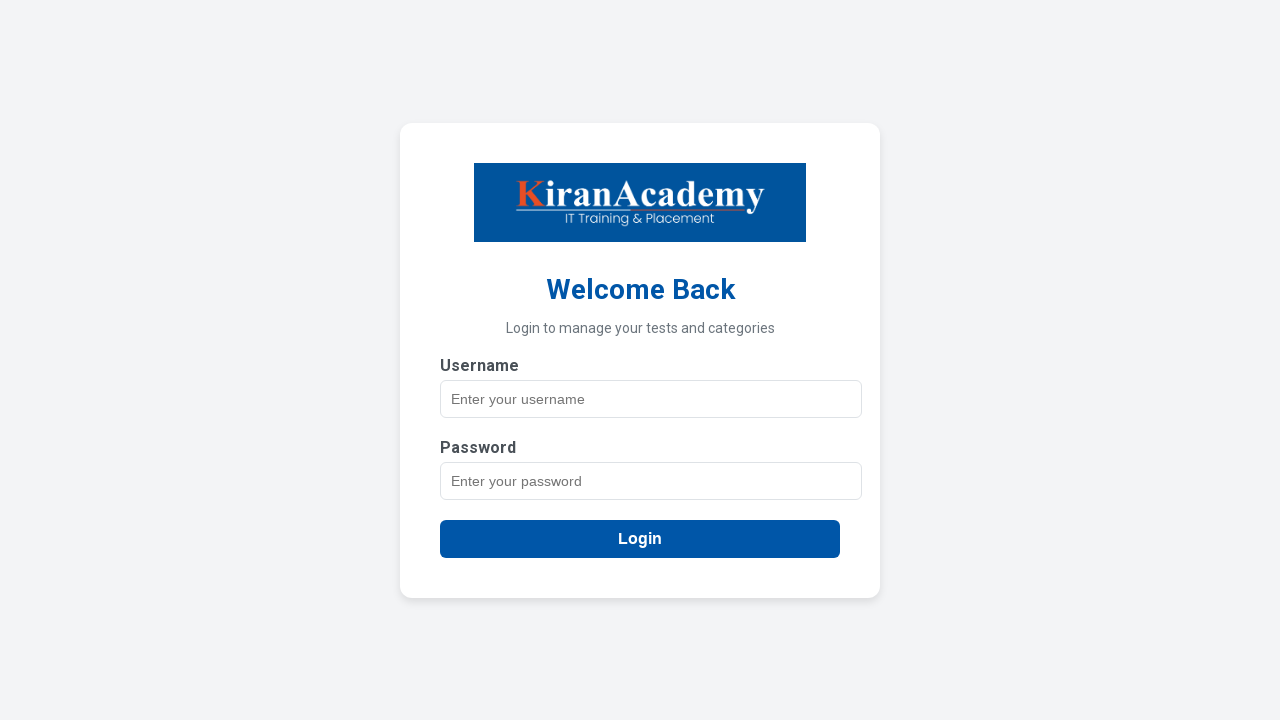

Located password input field
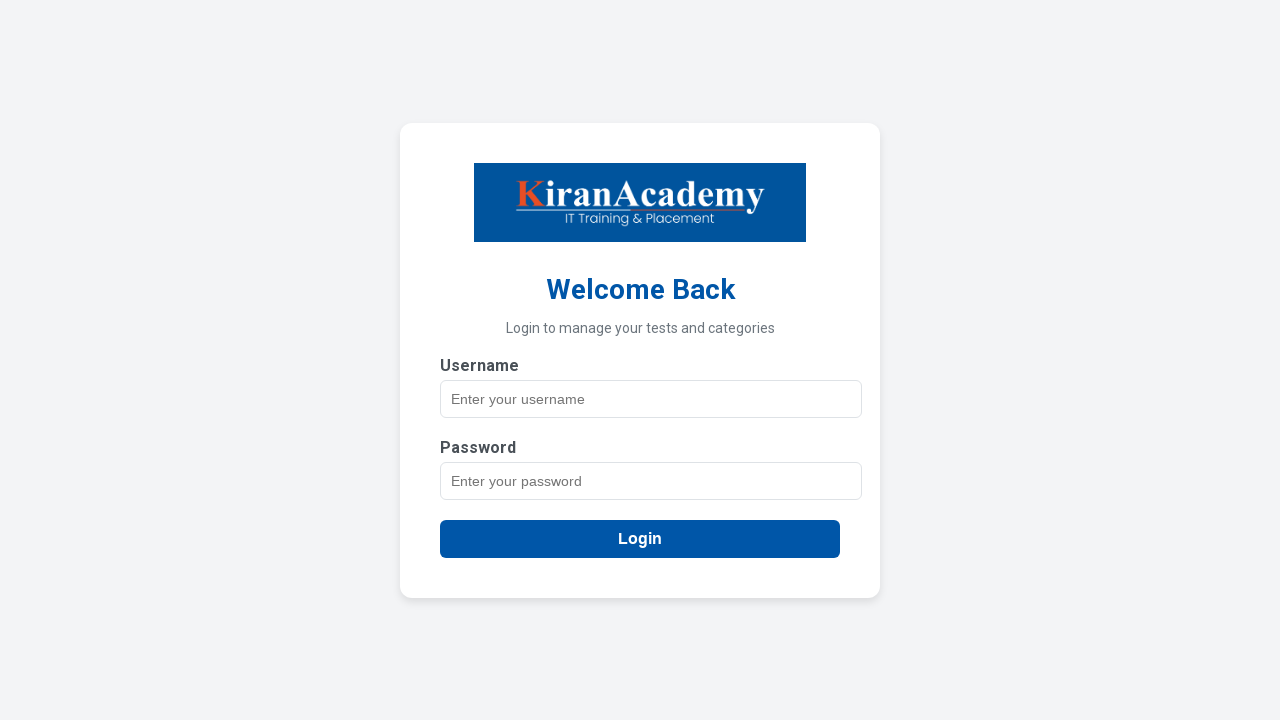

Verified password input field is visible
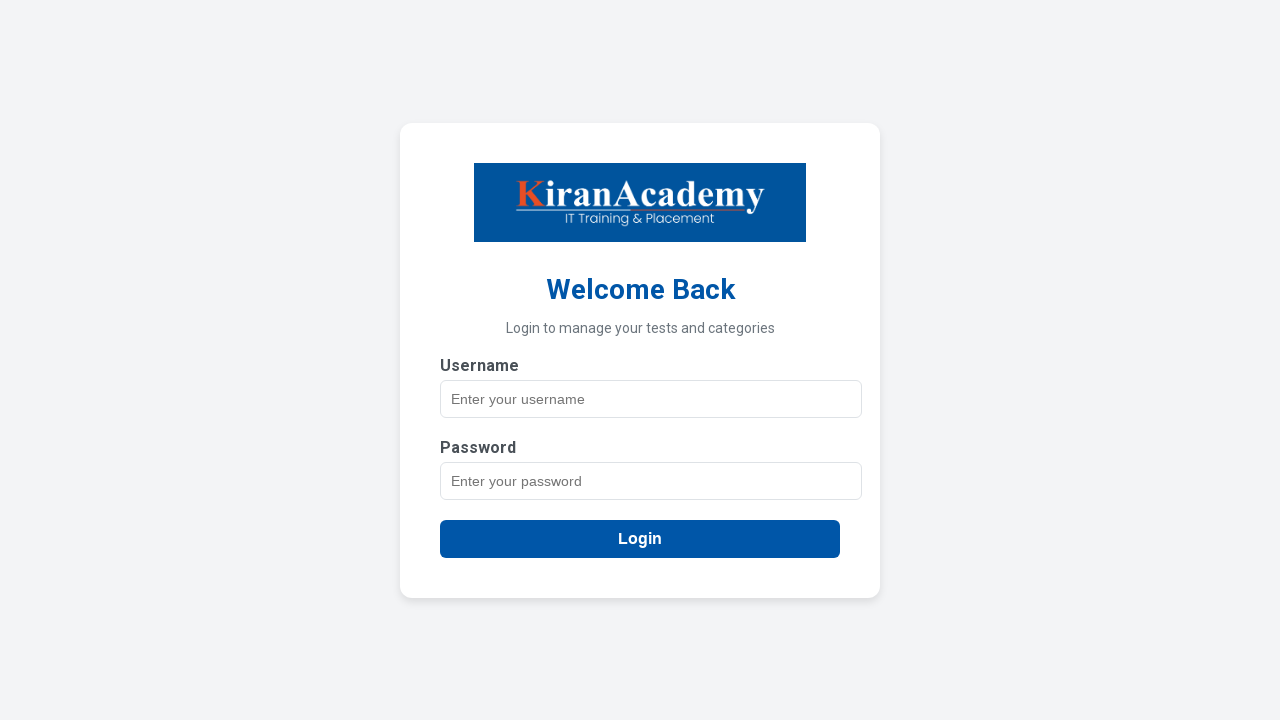

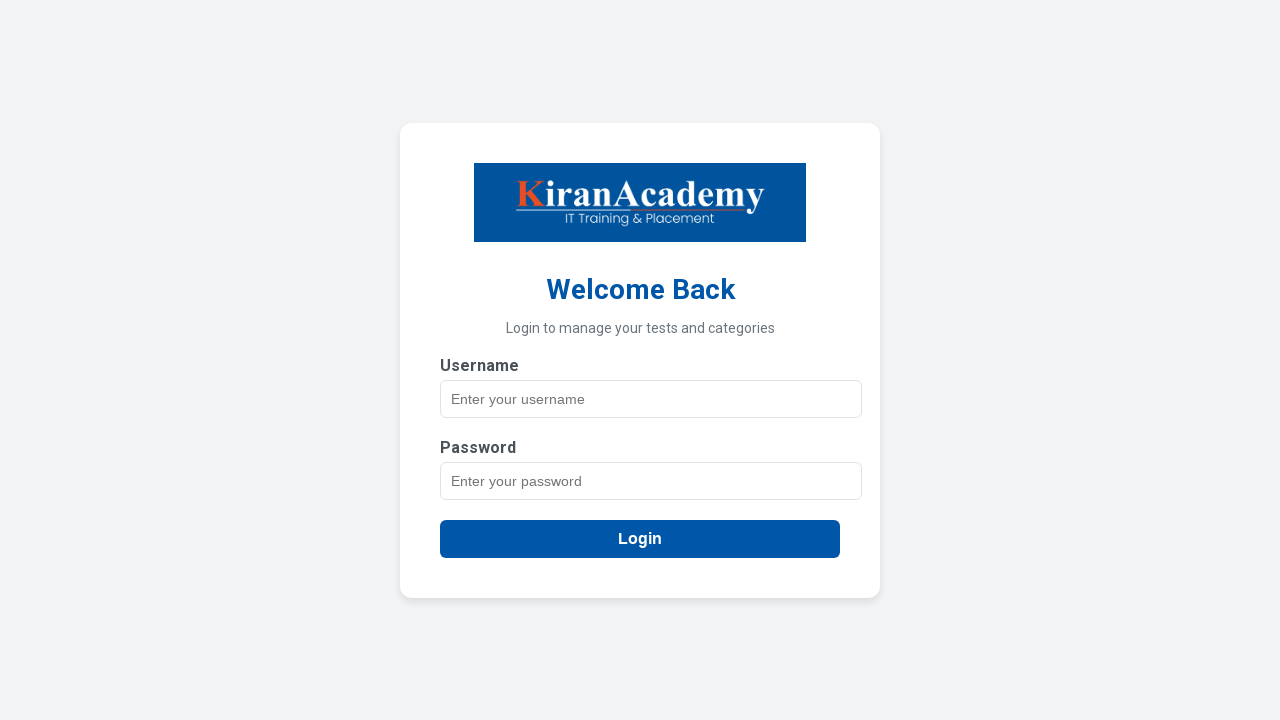